Tests mouse hover and context menu (right-click) interactions on a practice automation page

Starting URL: https://rahulshettyacademy.com/AutomationPractice/

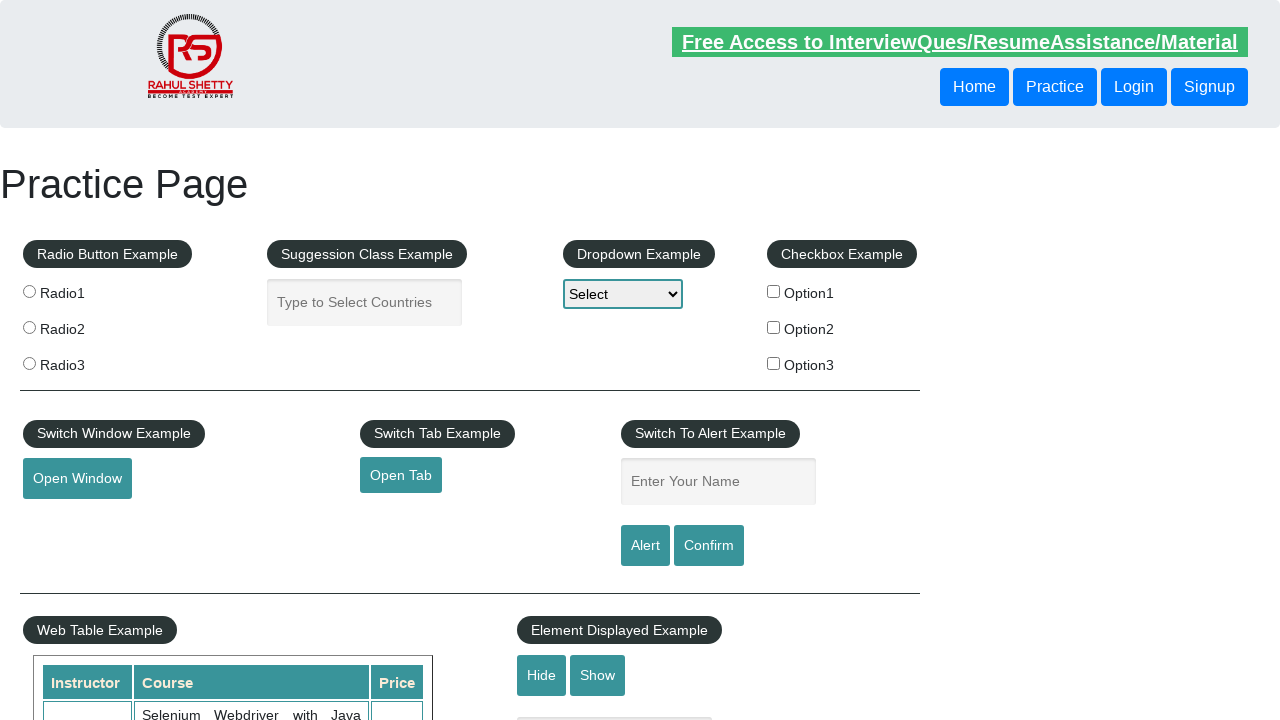

Hovered over the mouse-hover element to display hidden menu at (109, 361) on div[class="mouse-hover"]
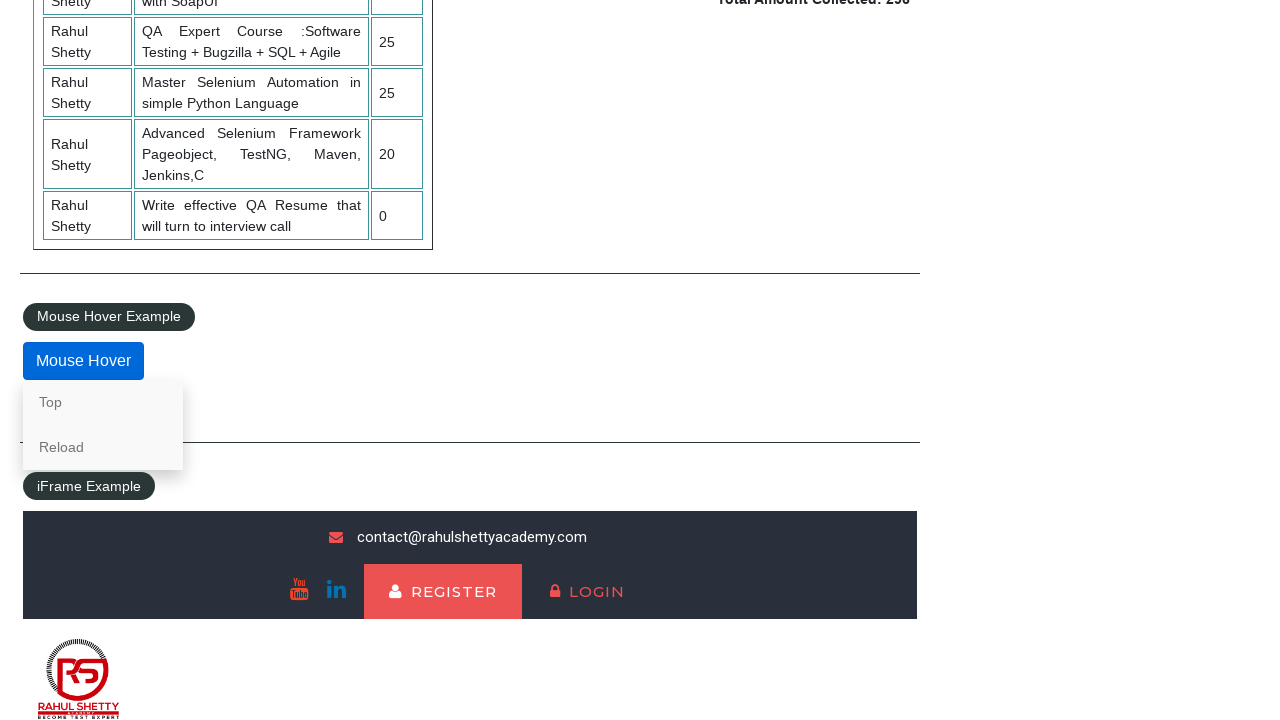

Right-clicked on the 'Top' link to open context menu at (103, 402) on text=Top
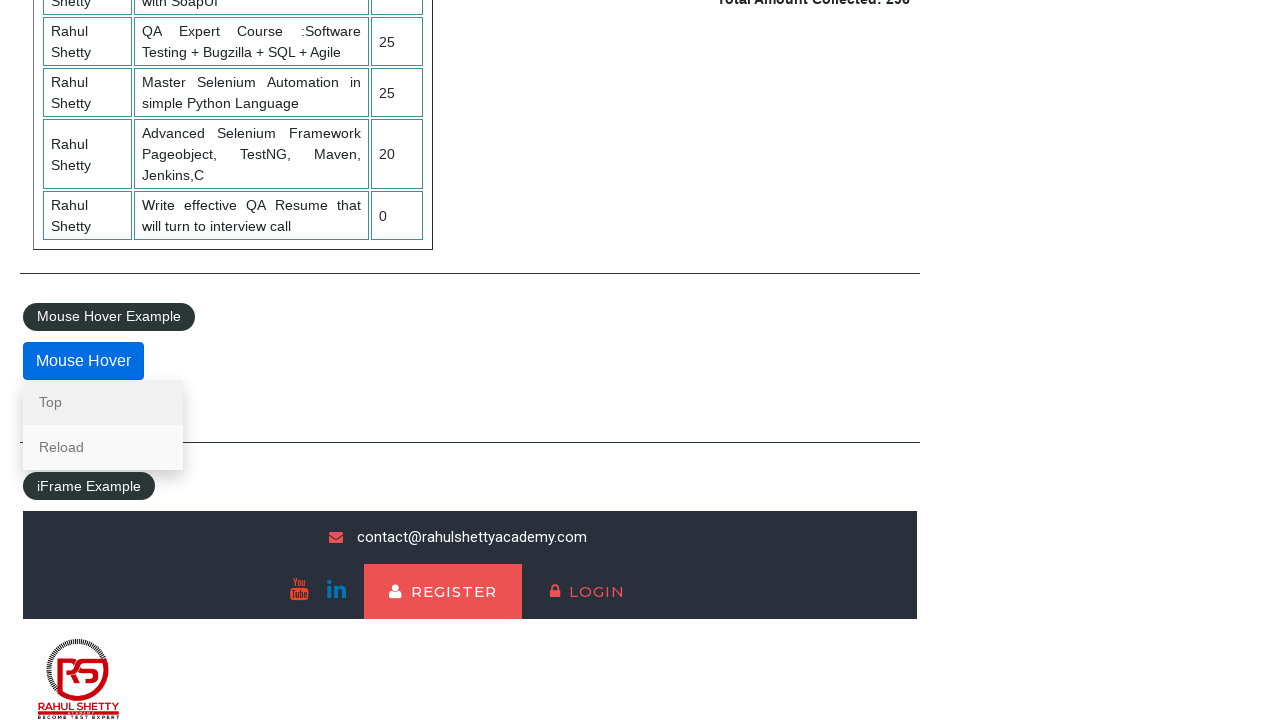

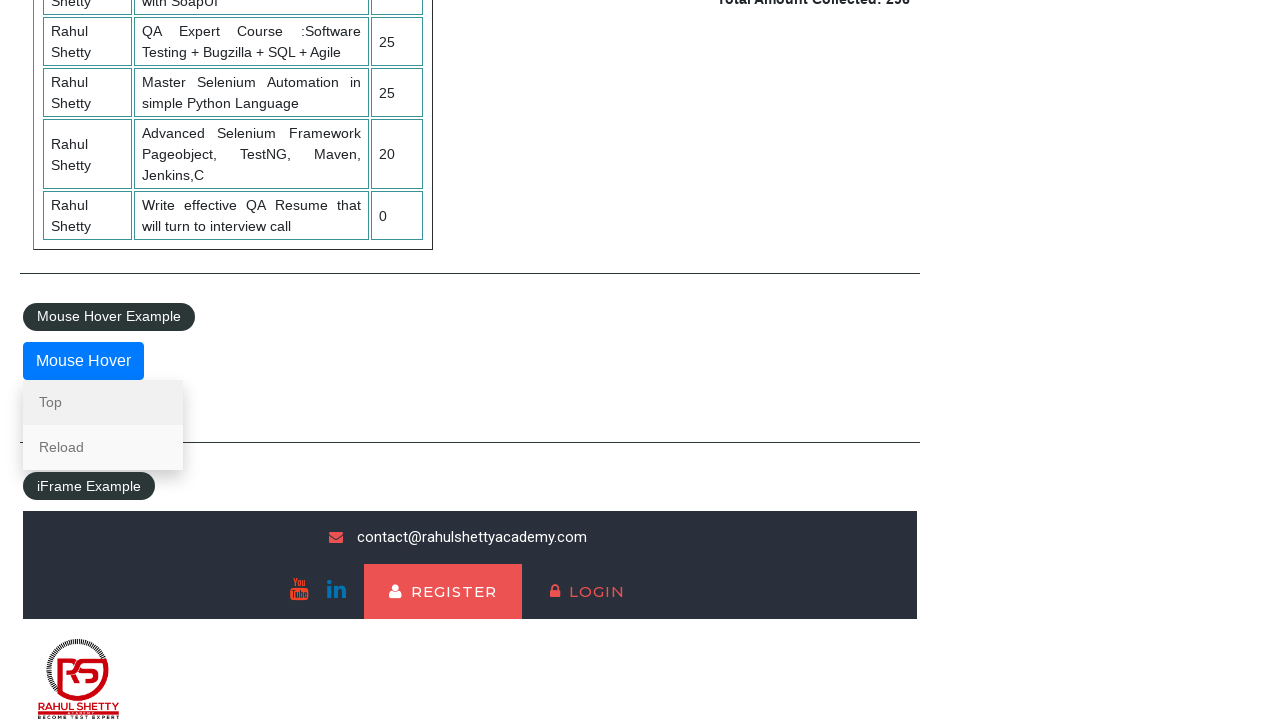